Tests that the text input field is cleared after adding a todo item

Starting URL: https://demo.playwright.dev/todomvc

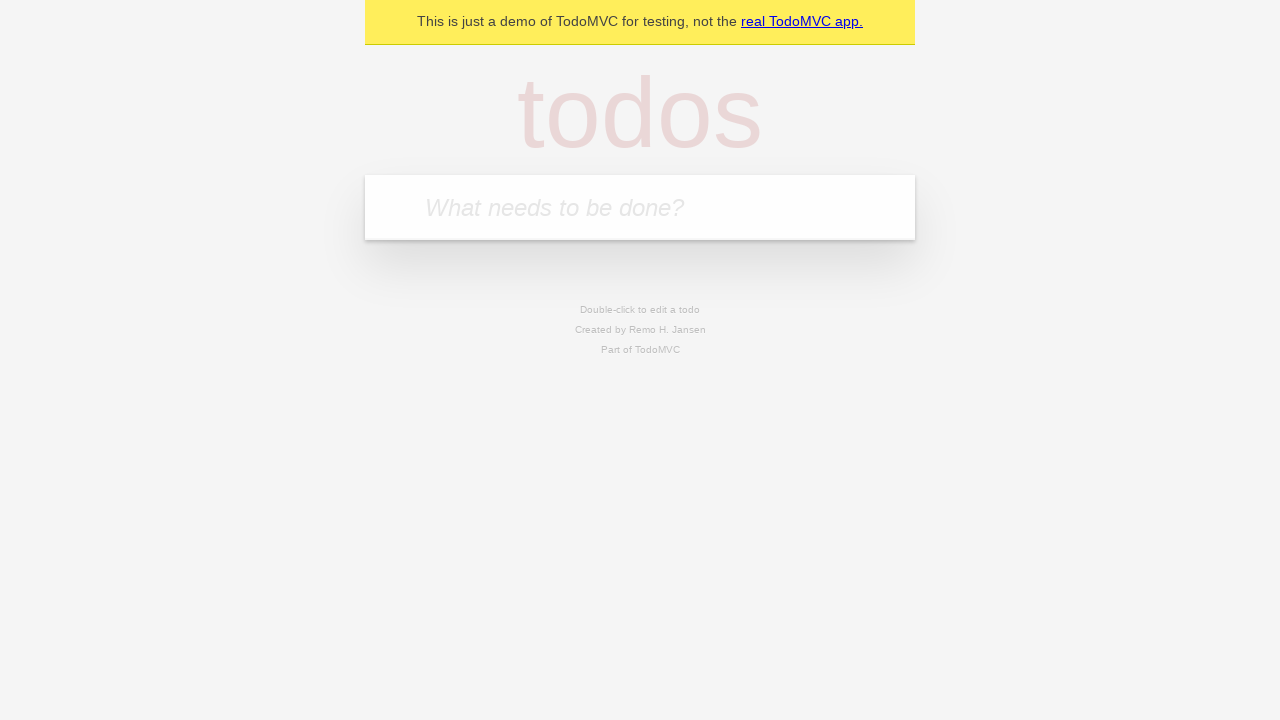

Filled todo input field with 'buy some cheese' on internal:attr=[placeholder="What needs to be done?"i]
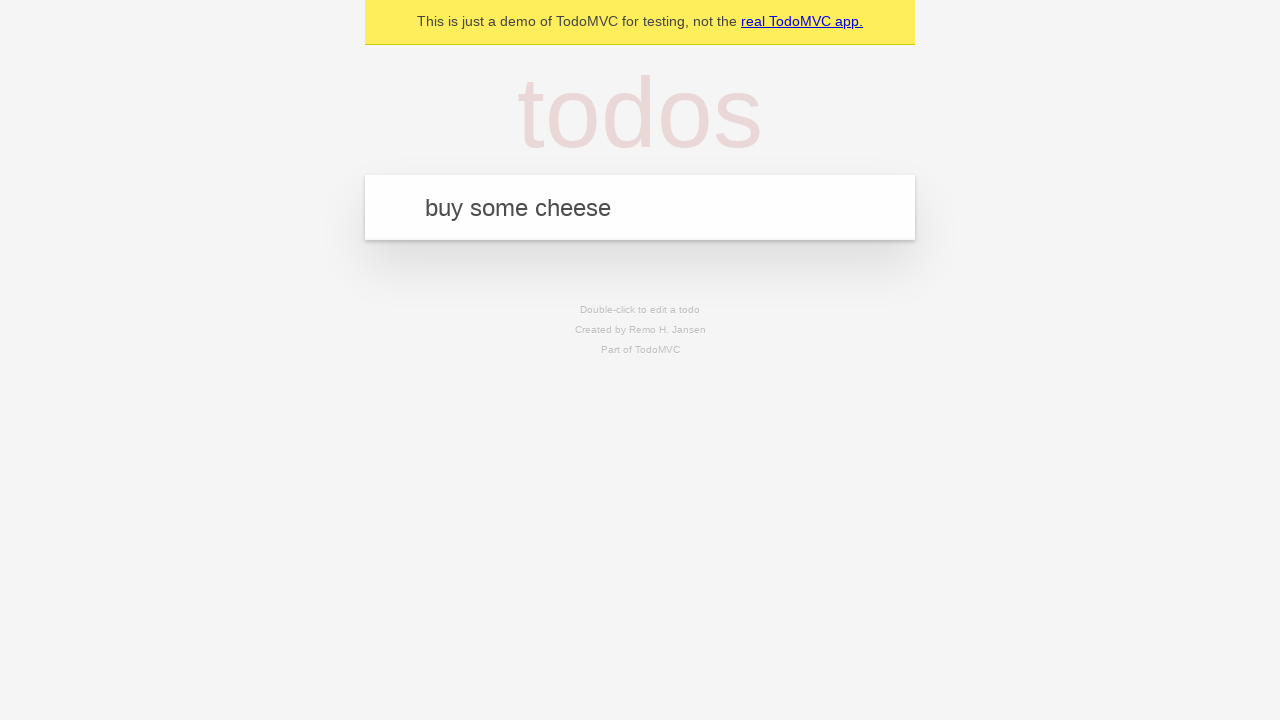

Pressed Enter to add the todo item on internal:attr=[placeholder="What needs to be done?"i]
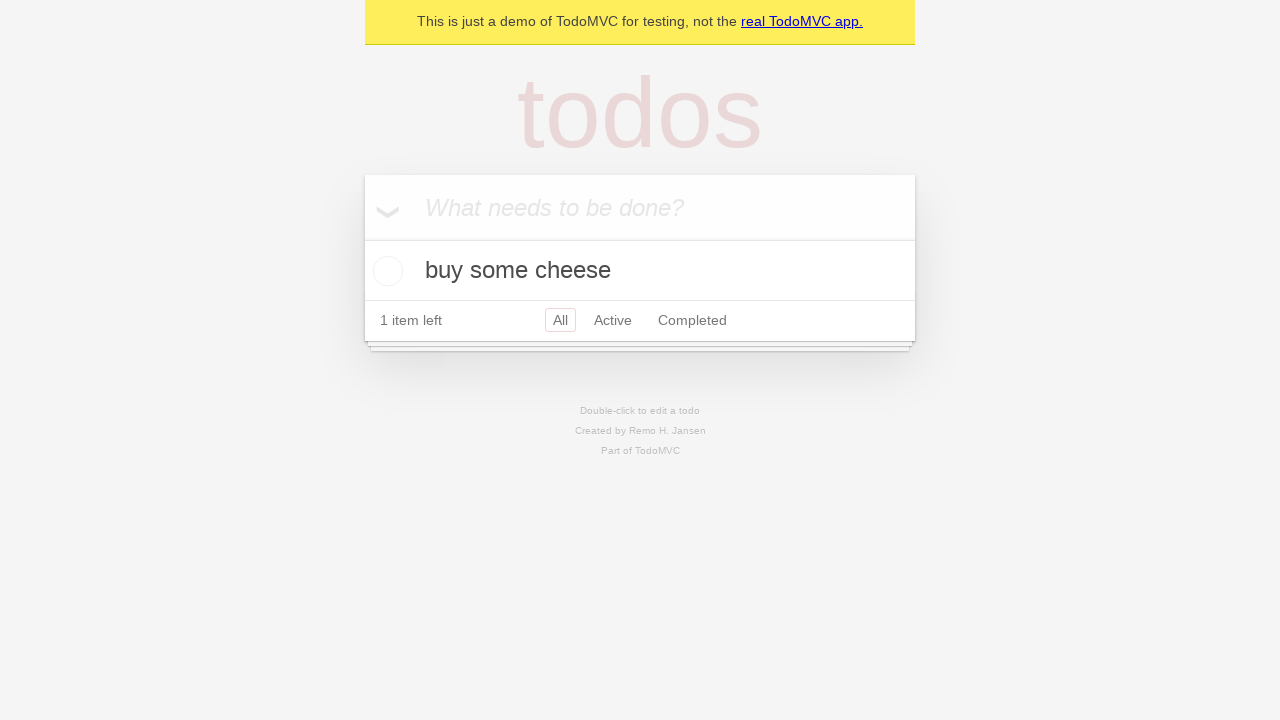

Verified that the text input field is cleared after adding the item
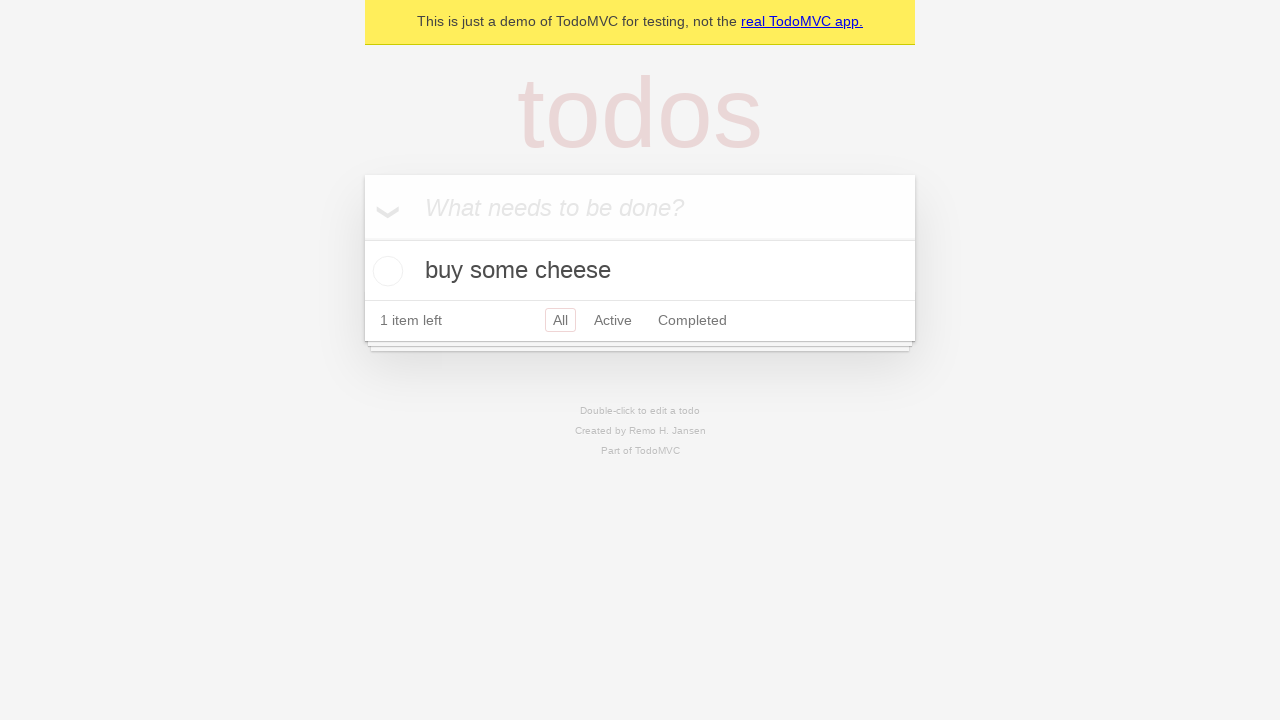

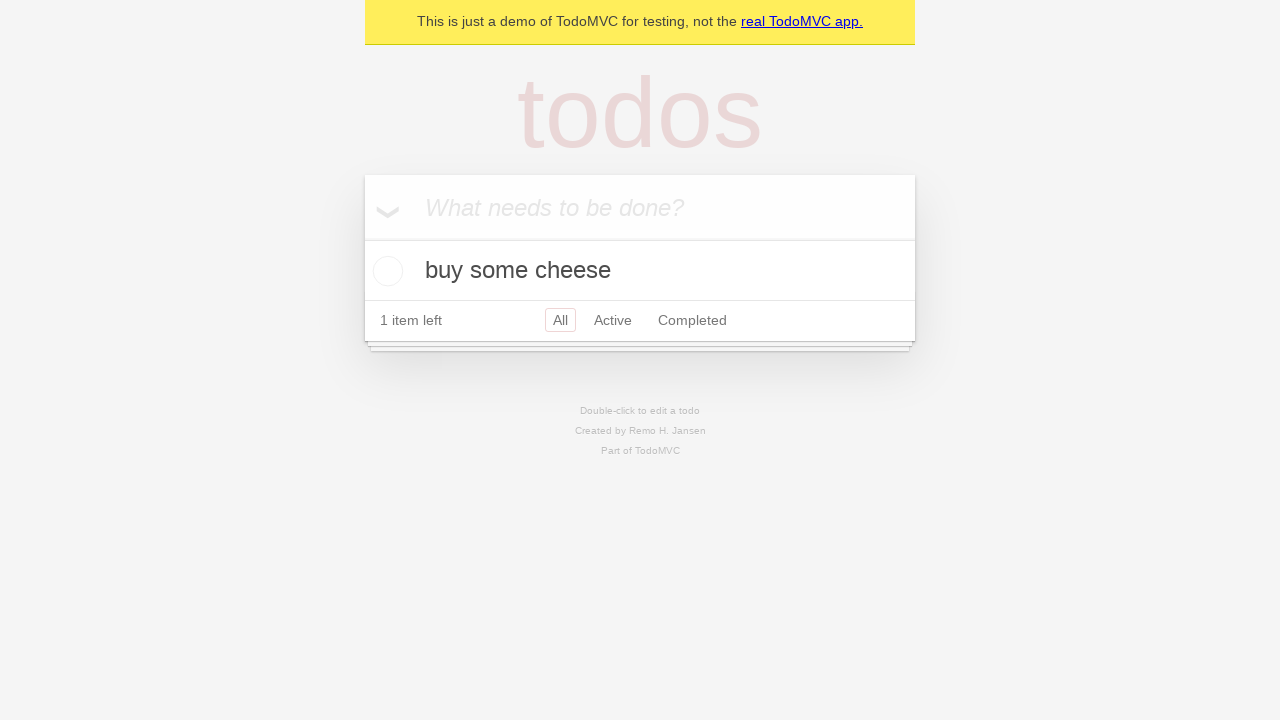